Tests the Python.org website by verifying the page title contains "Python", then searching for "pycon" and confirming results are found

Starting URL: http://python.org

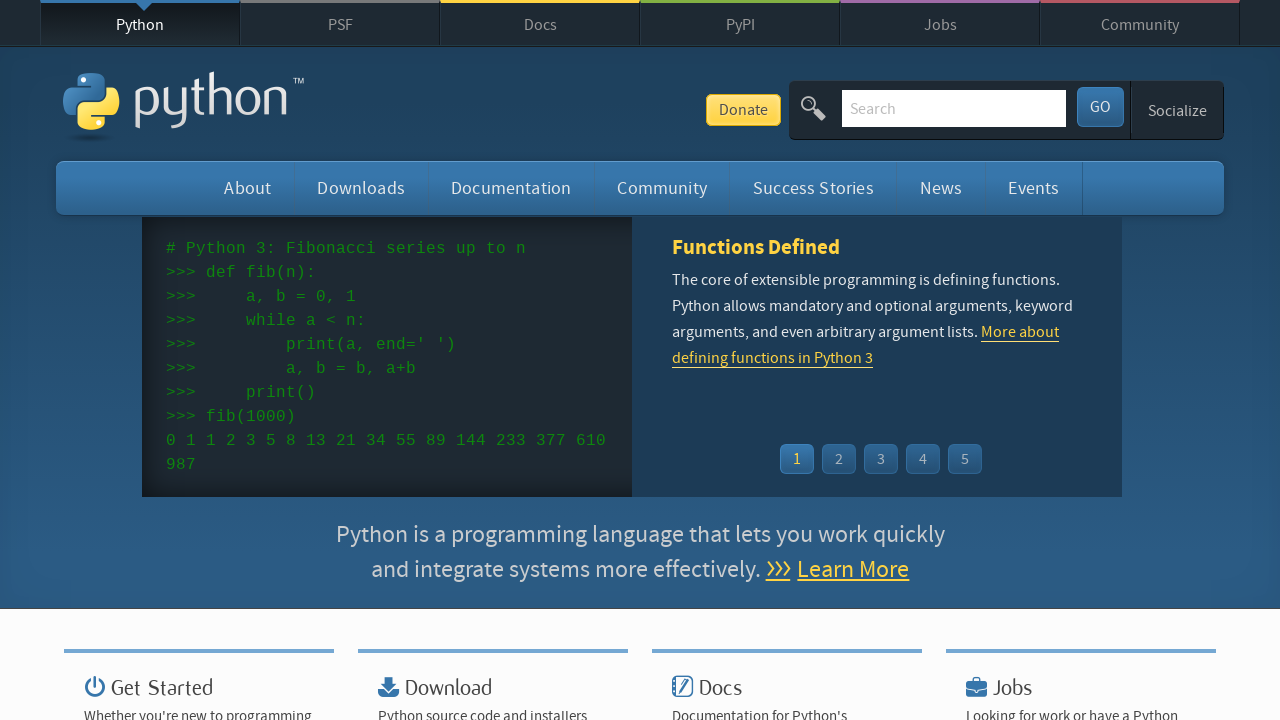

Verified page title contains 'Python'
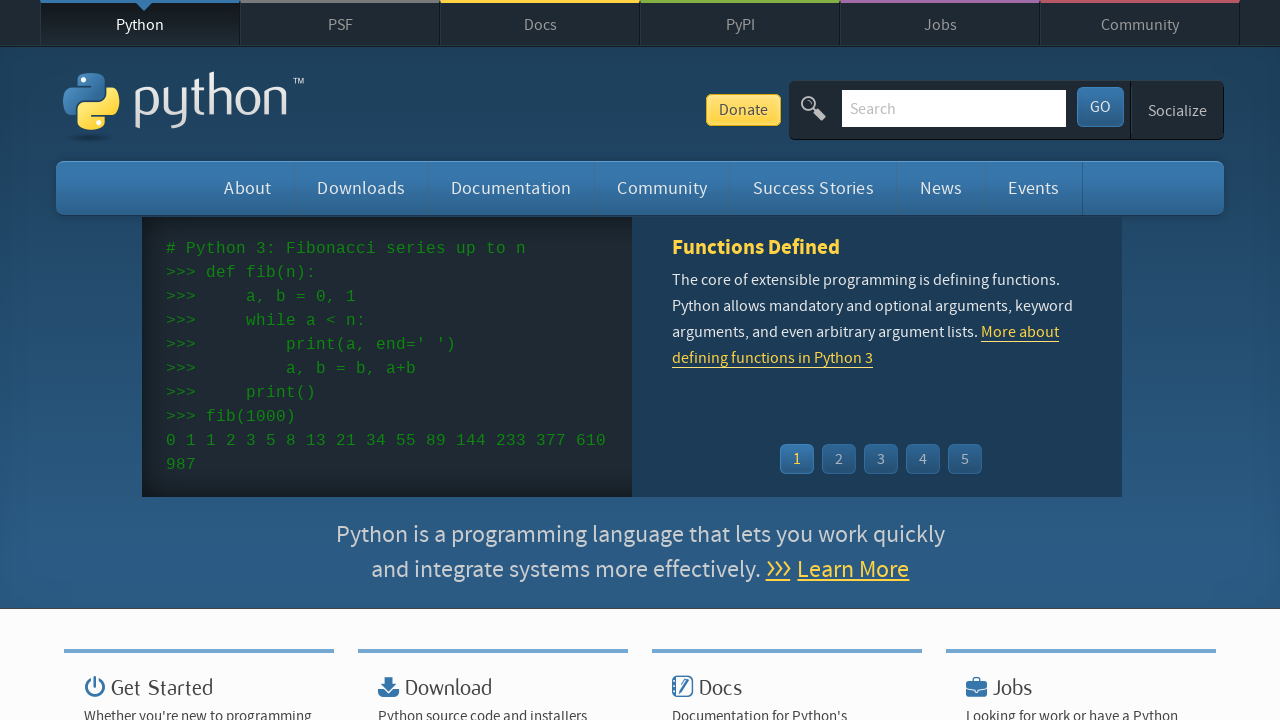

Filled search box with 'pycon' on input[name='q']
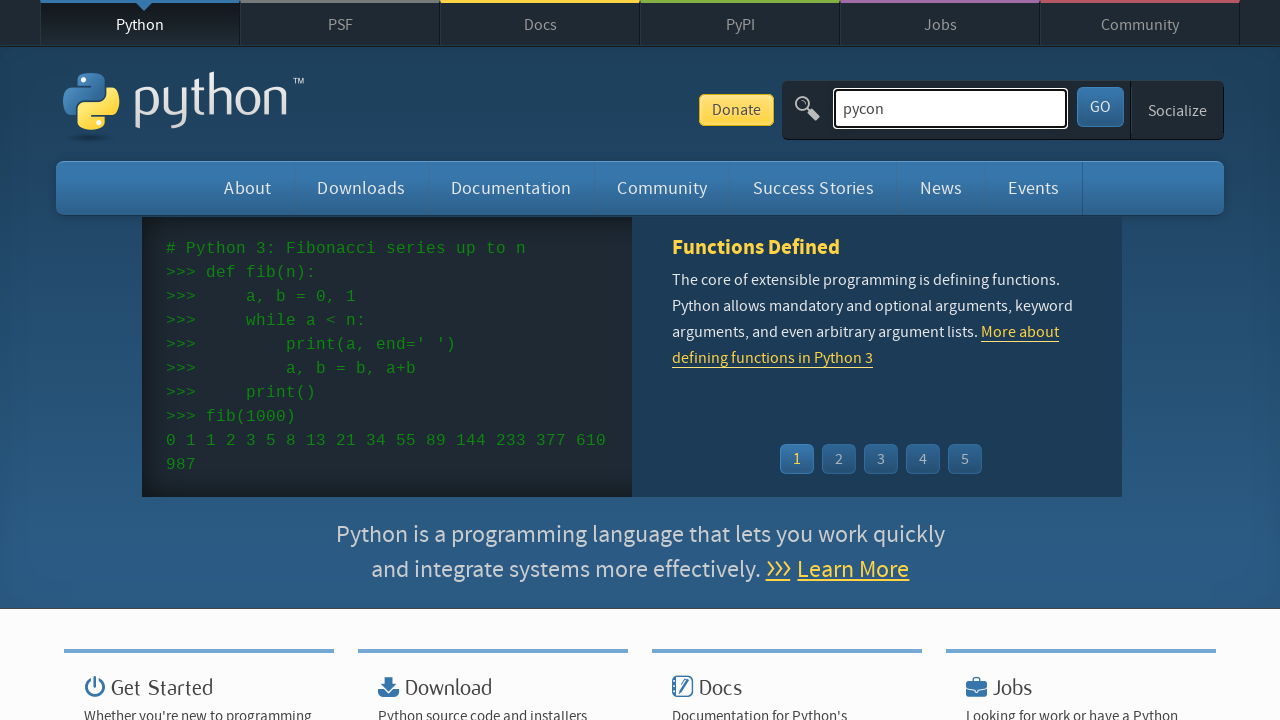

Pressed Enter to submit search query on input[name='q']
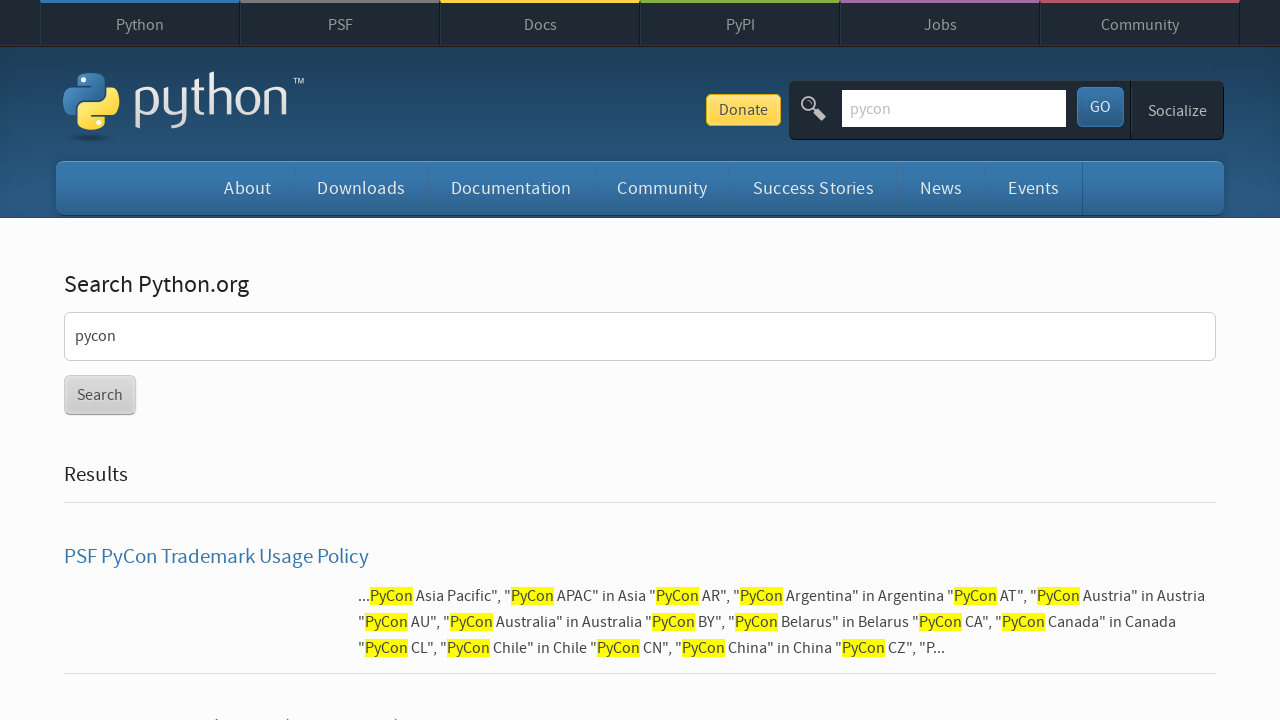

Waited for network to be idle after search
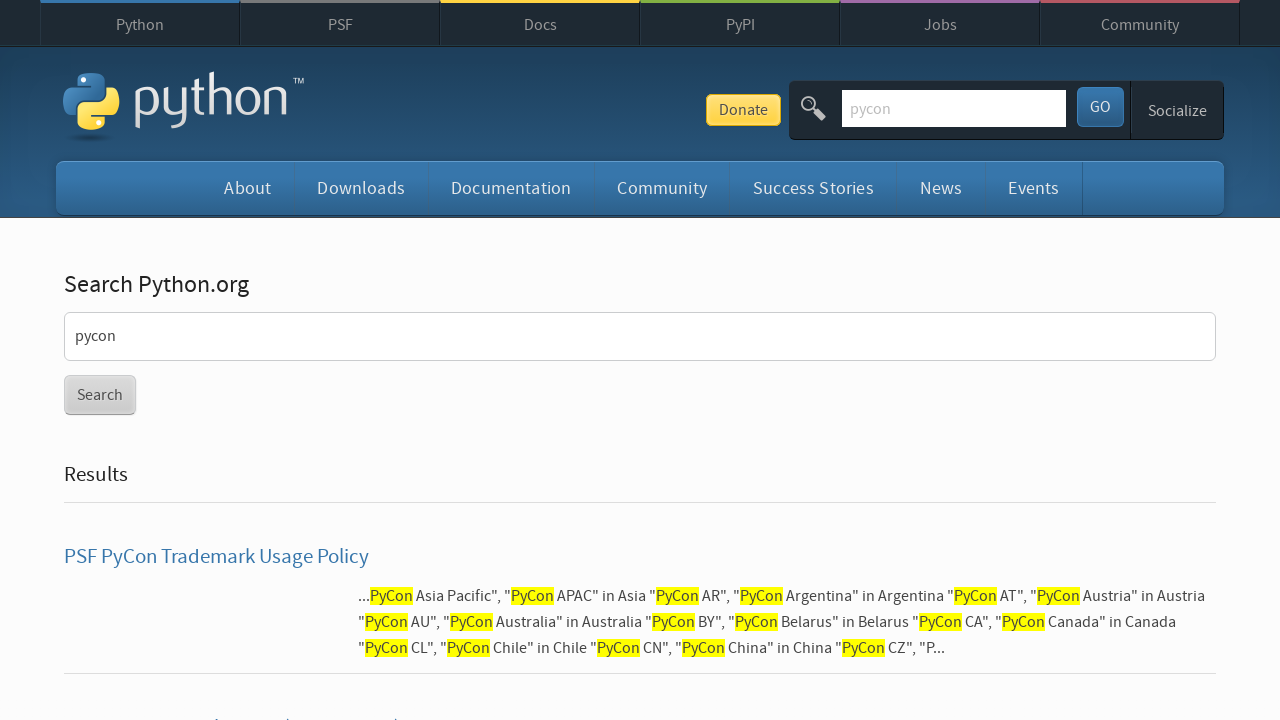

Verified search results were found for 'pycon'
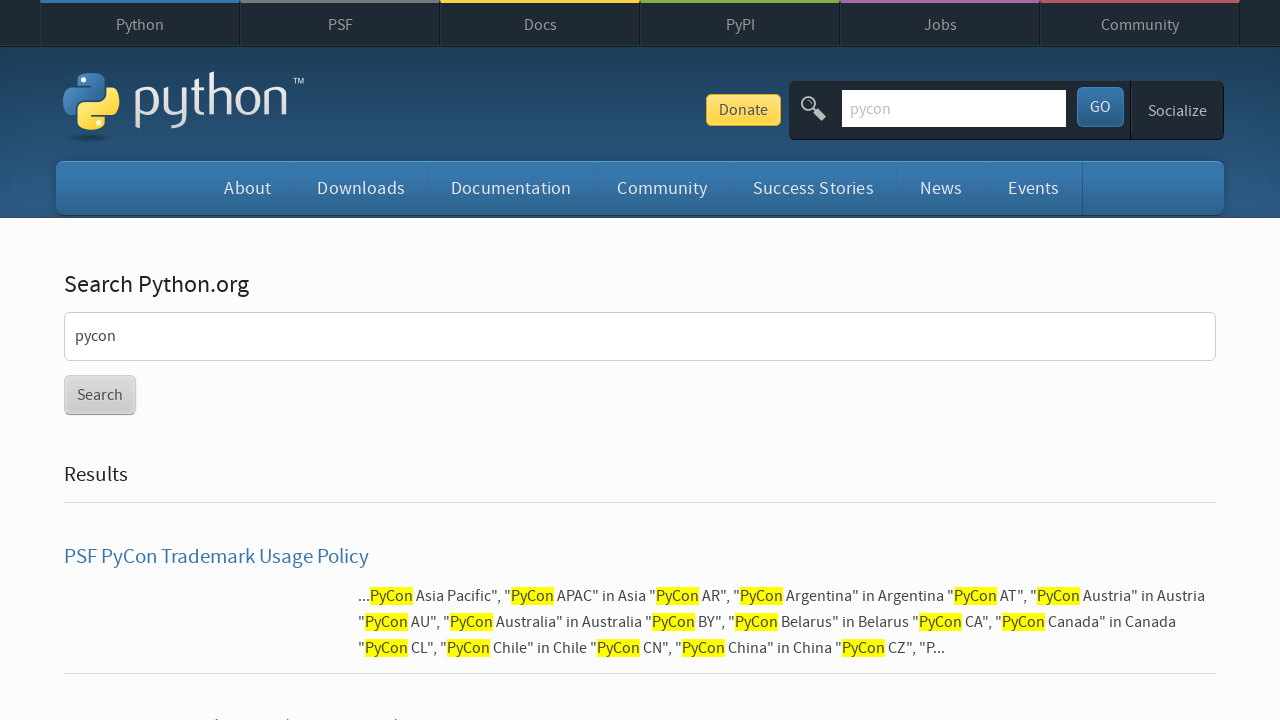

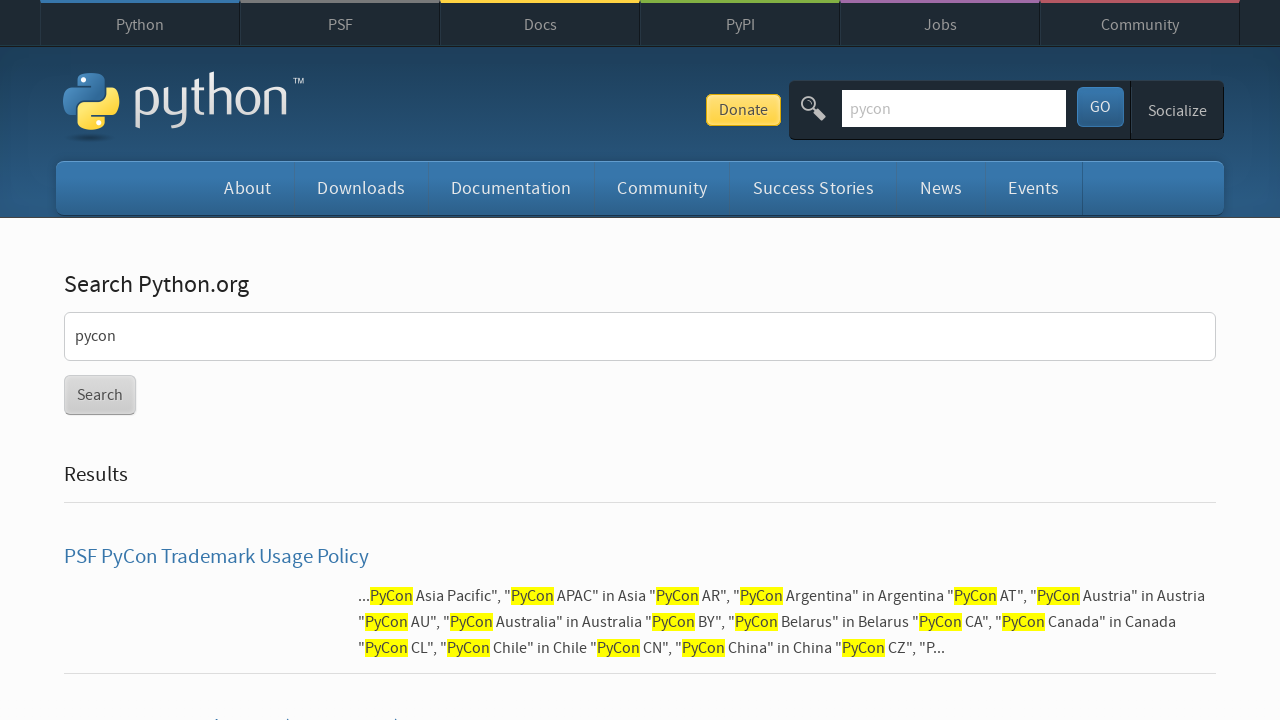